Tests various dropdown selection functionalities on a form including selecting automation tool, country, city, course, language, and values

Starting URL: https://www.leafground.com/select.xhtml

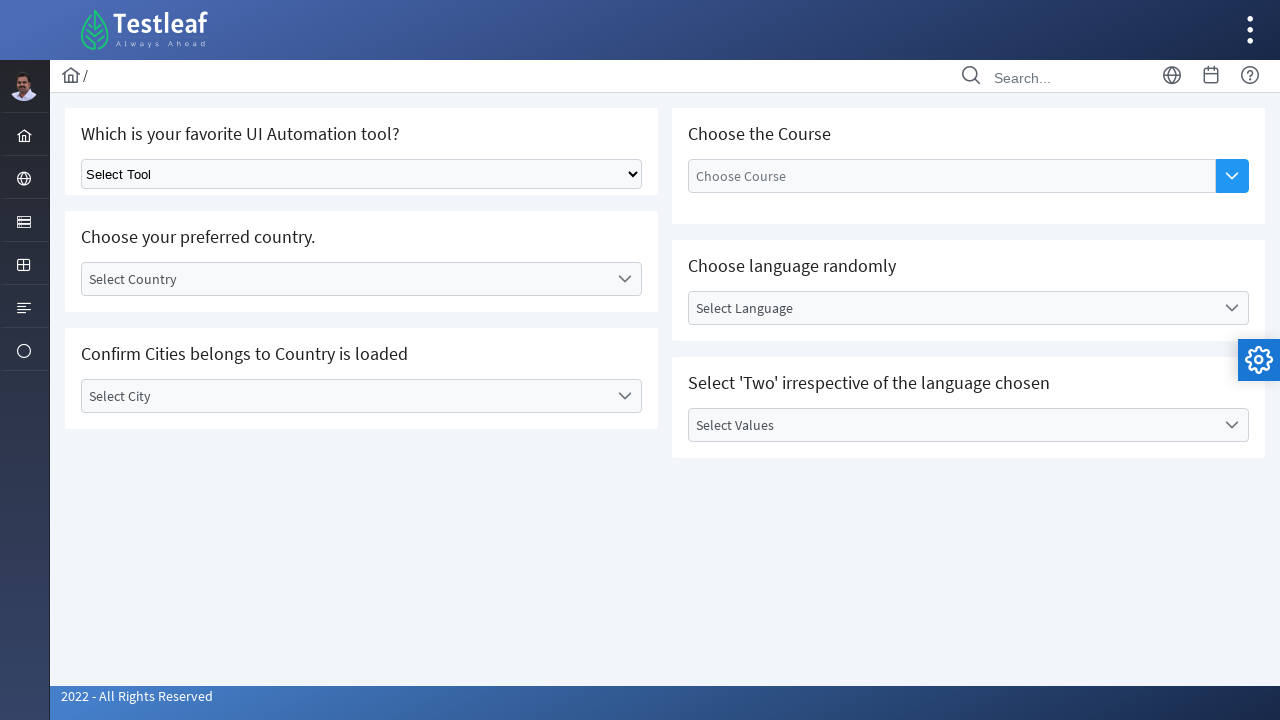

Selected 'Selenium' from automation tool dropdown on select.ui-selectonemenu
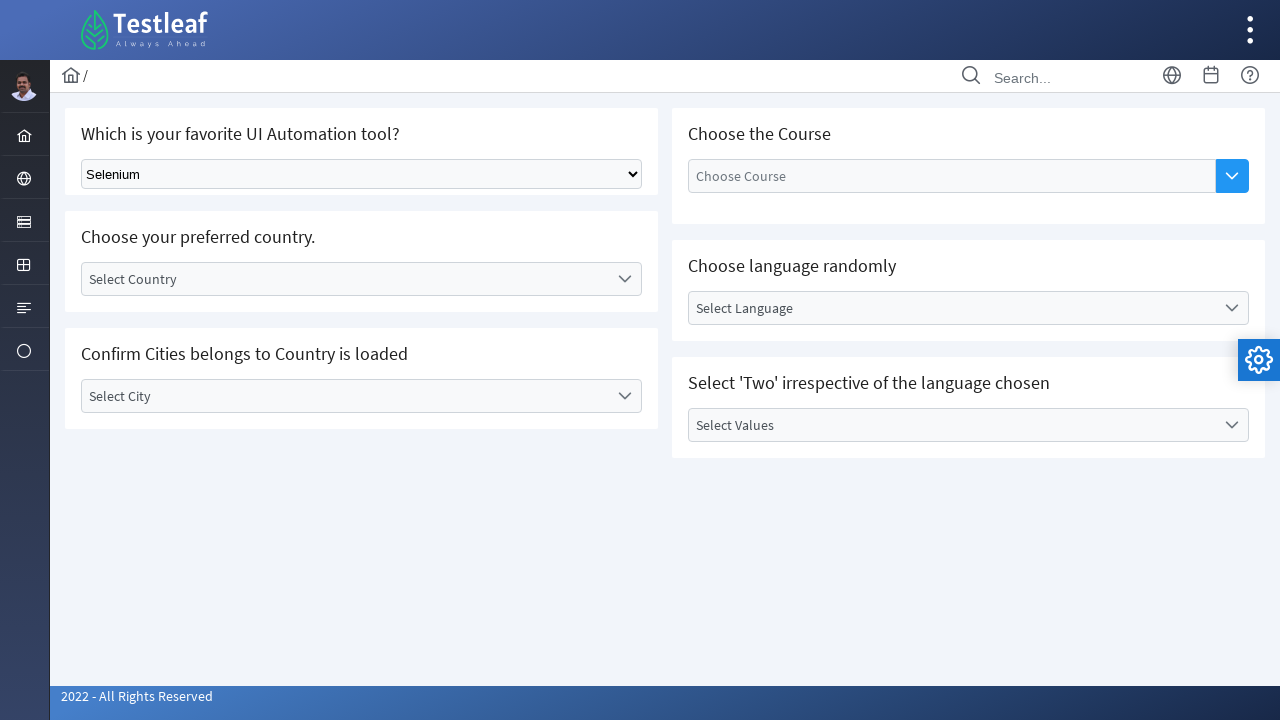

Clicked on 'Select Country' dropdown at (345, 279) on label:has-text('Select Country')
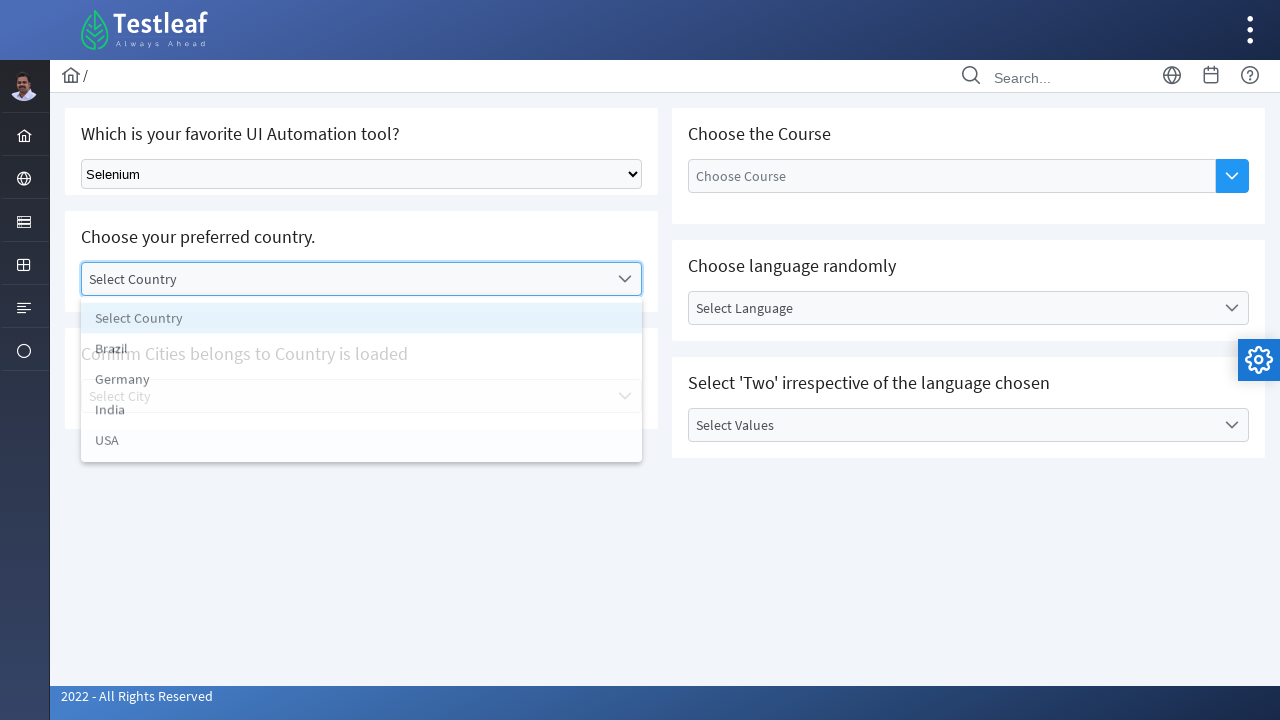

Selected 'USA' from country dropdown at (362, 447) on li:has-text('USA')
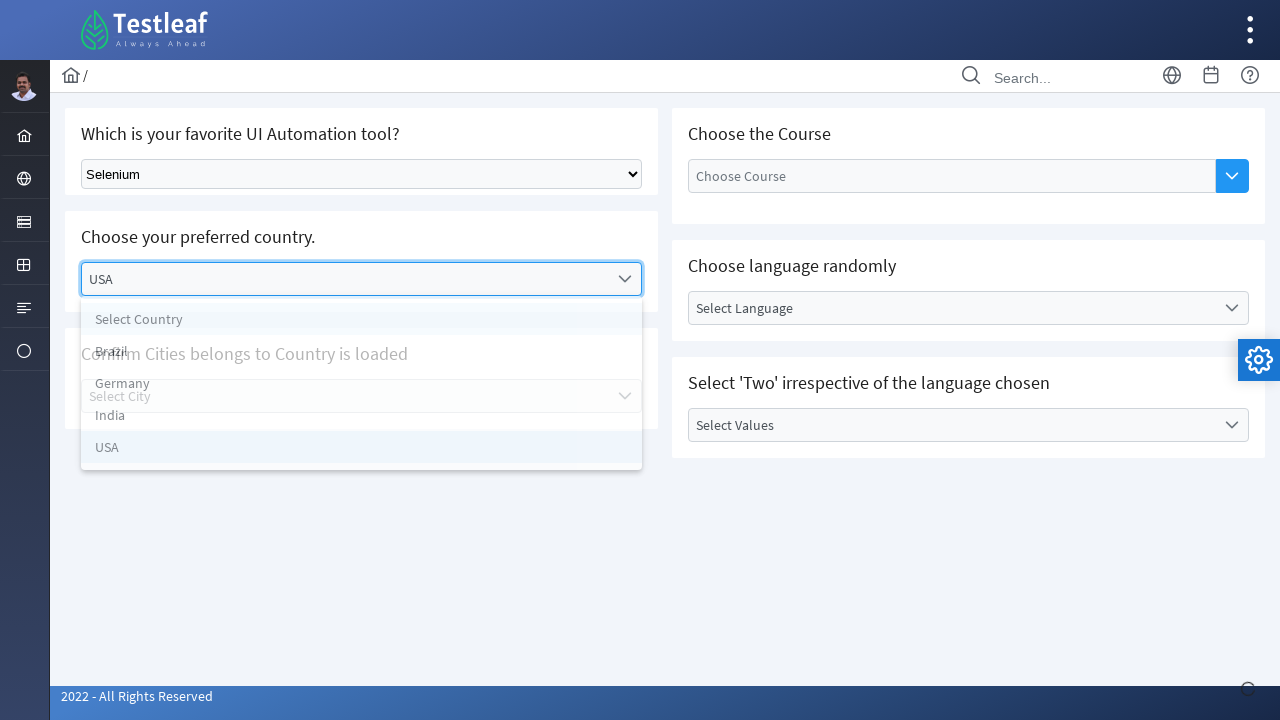

Waited for city dropdown to be enabled
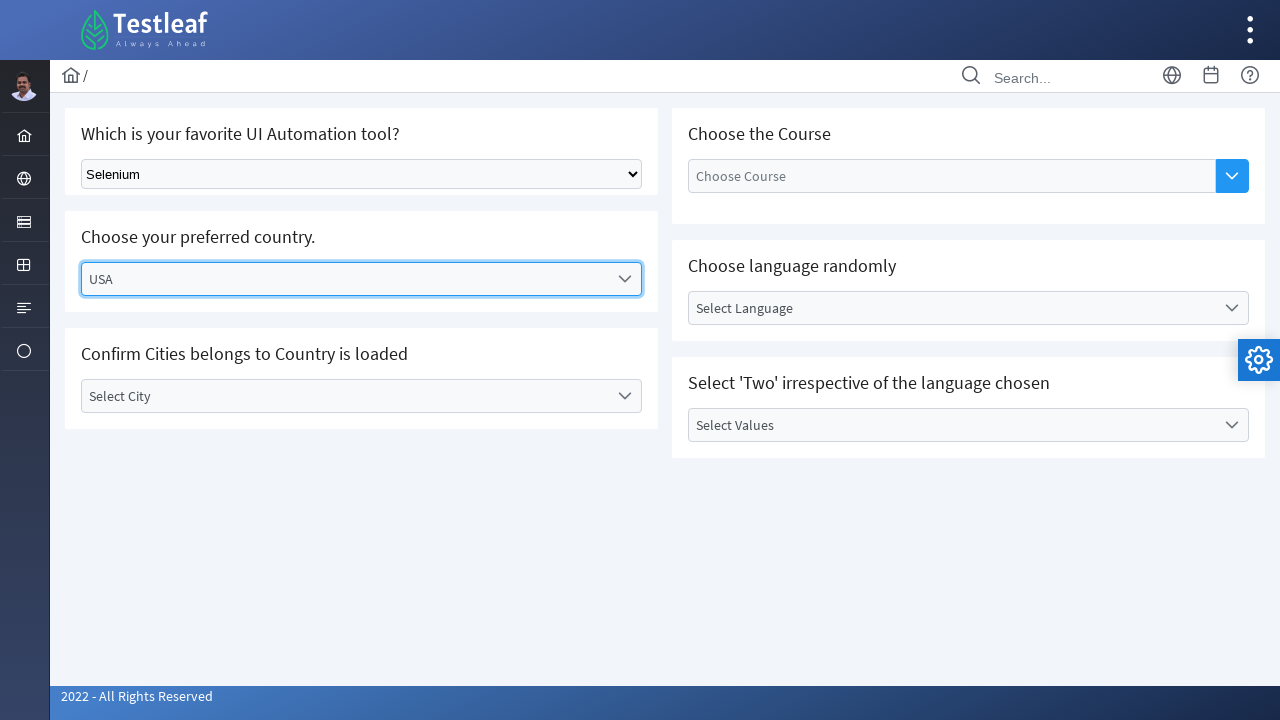

Clicked on 'Select City' dropdown at (345, 396) on label:has-text('Select City')
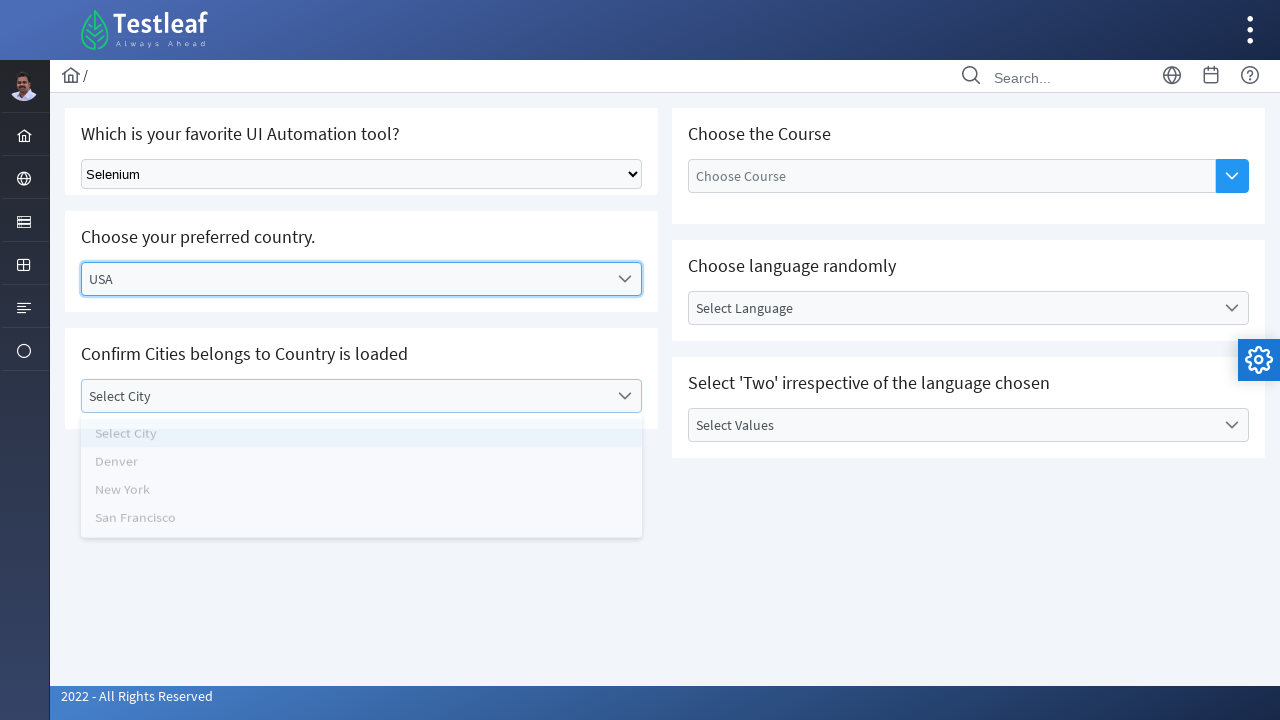

Selected 'New York' from city dropdown at (362, 500) on li:has-text('New York')
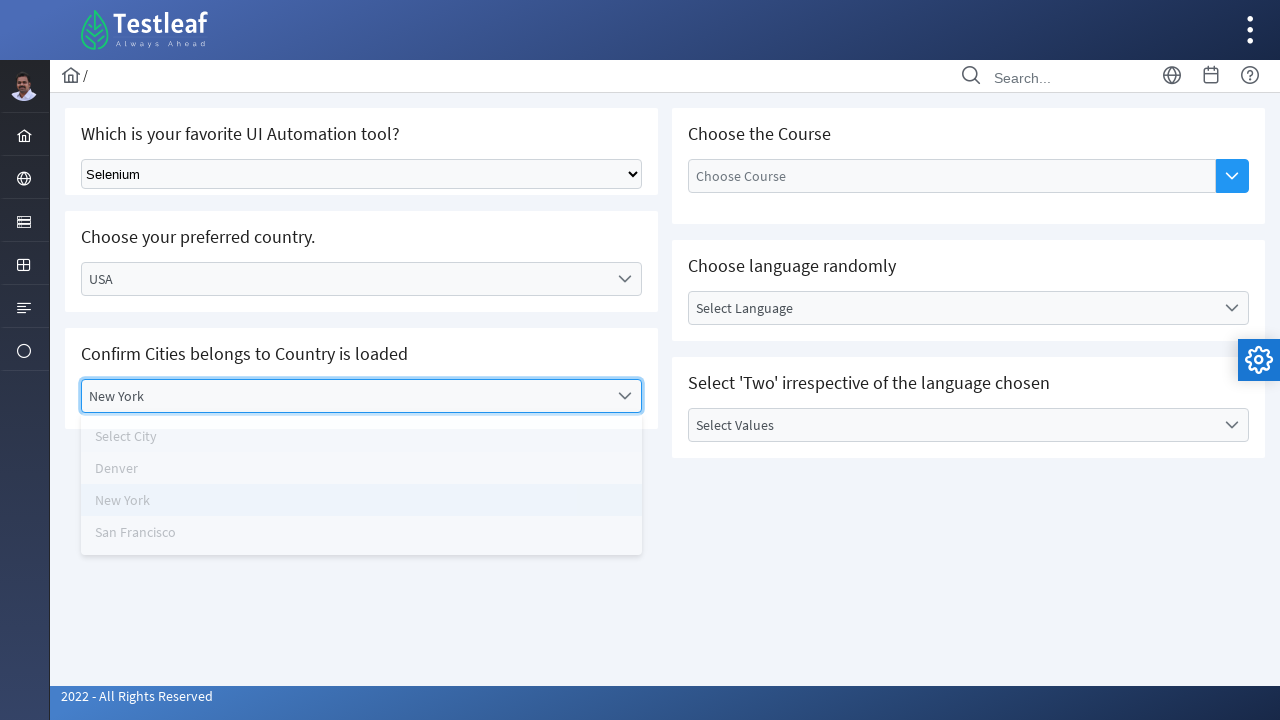

Clicked on course dropdown arrow button at (1232, 176) on span.ui-button-icon-primary.ui-icon.ui-icon-triangle-1-s
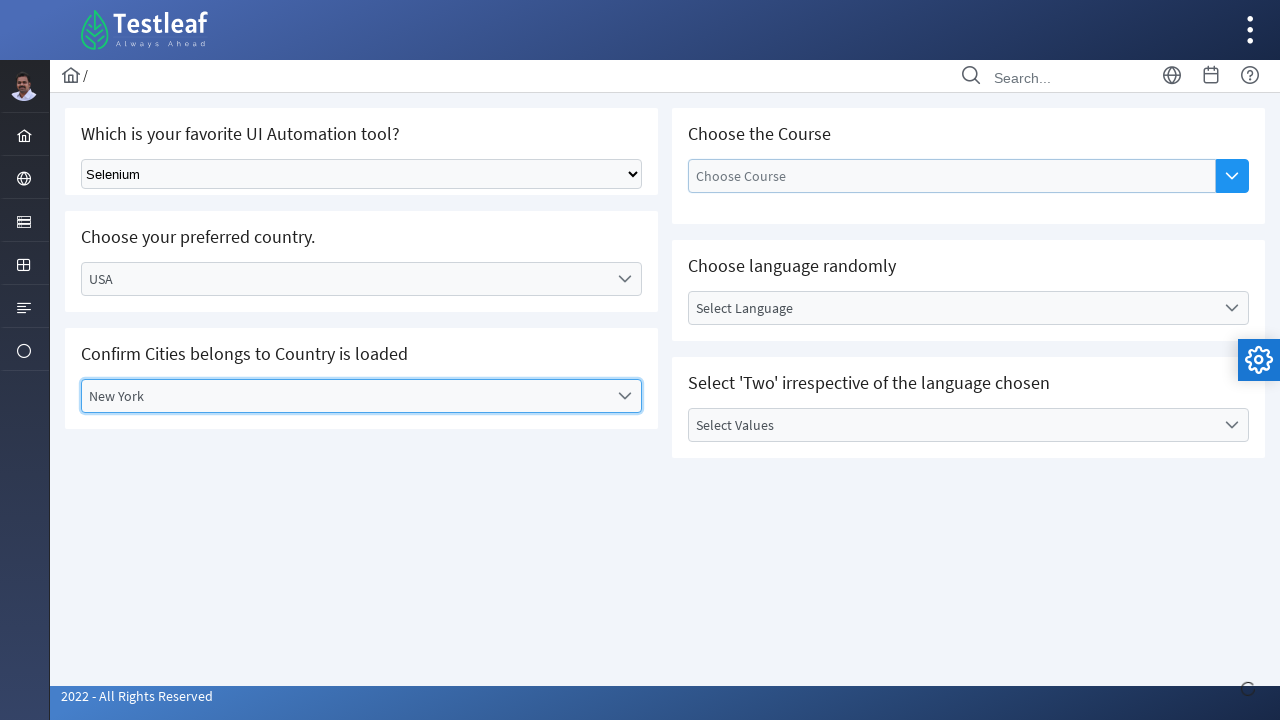

Selected 'Selenium WebDriver' from course dropdown at (952, 278) on li:has-text('Selenium WebDriver')
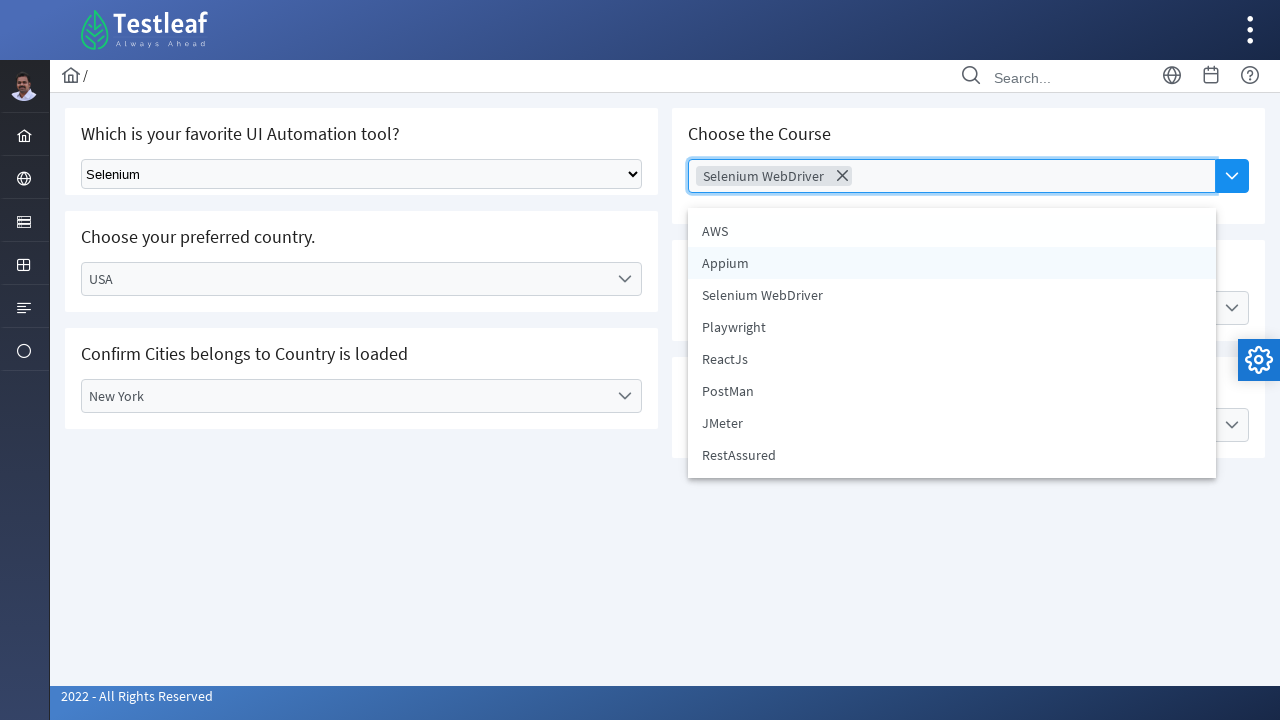

Clicked on 'Select Language' dropdown at (952, 308) on label:has-text('Select Language')
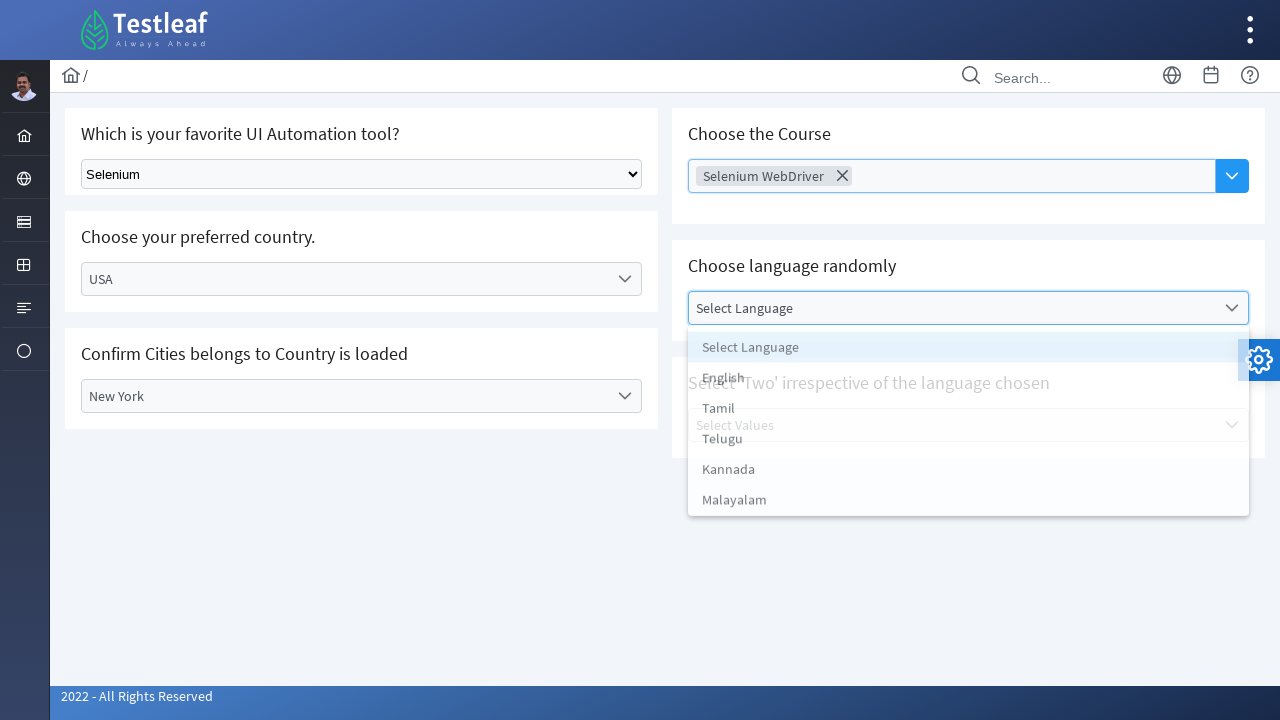

Selected 'Tamil' from language dropdown at (968, 412) on li[data-label='Tamil']
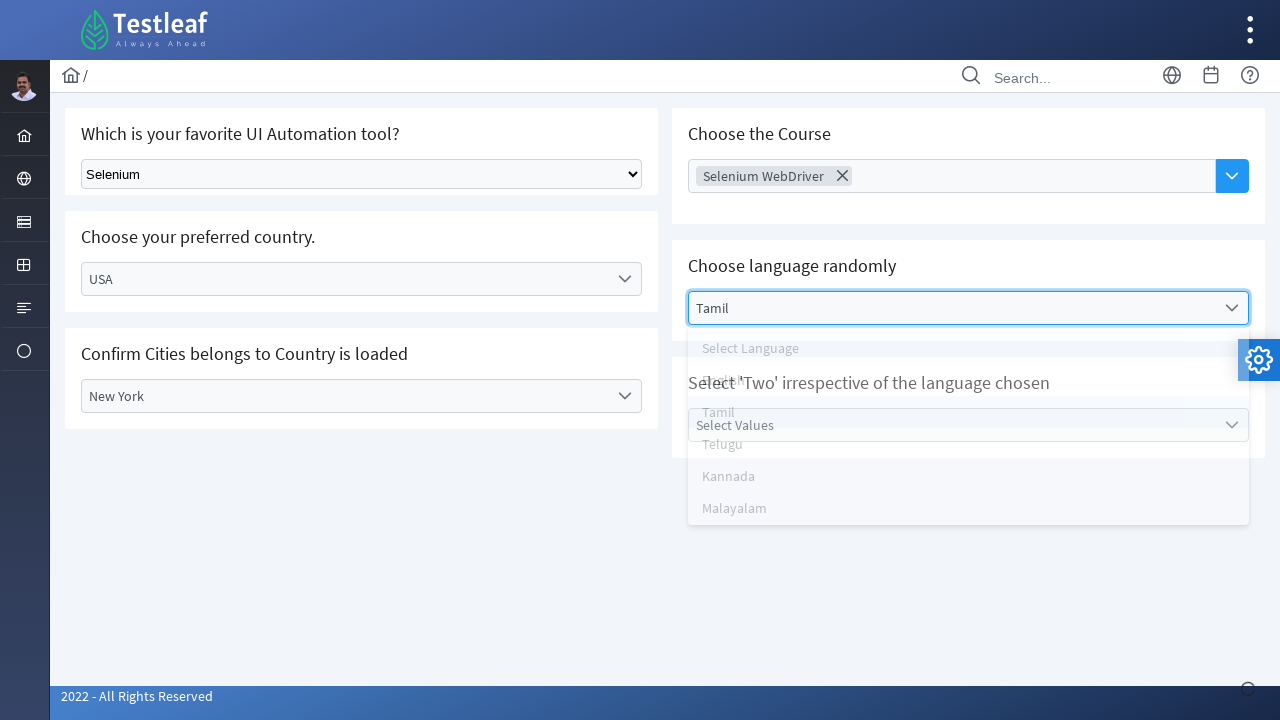

Waited for value dropdown to be ready
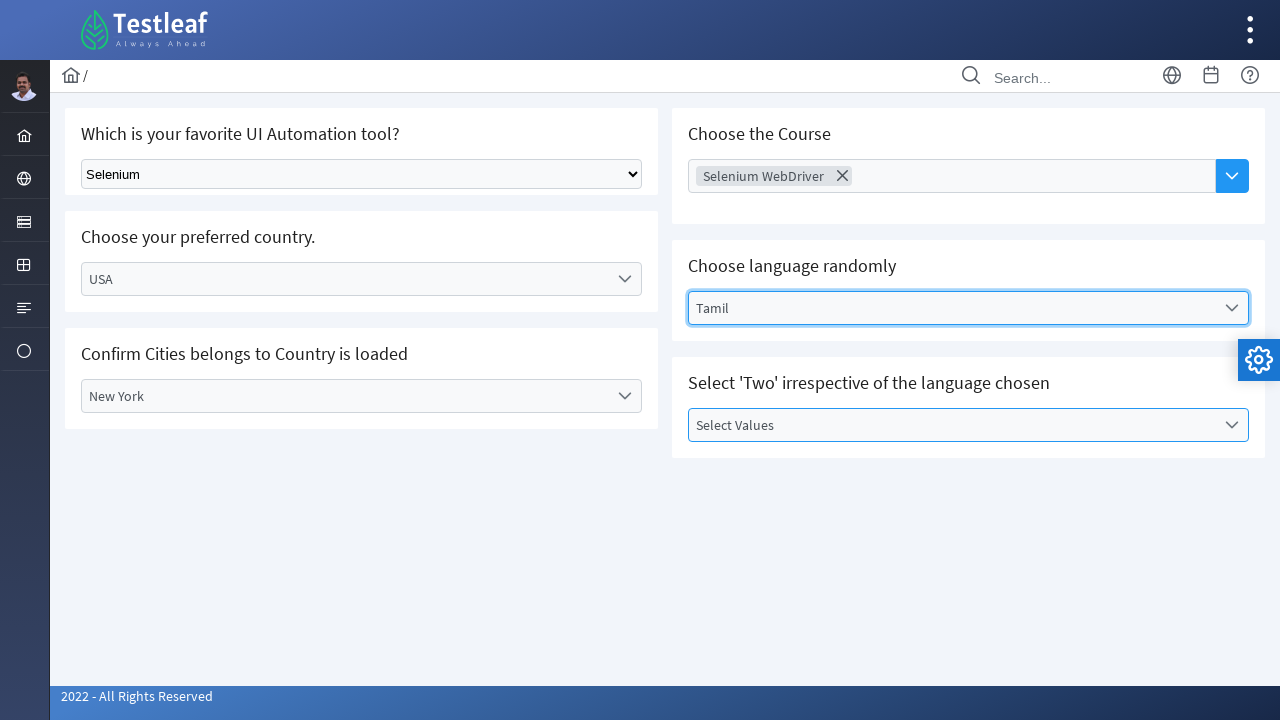

Clicked on value dropdown at (968, 425) on div#j_idt87\:value
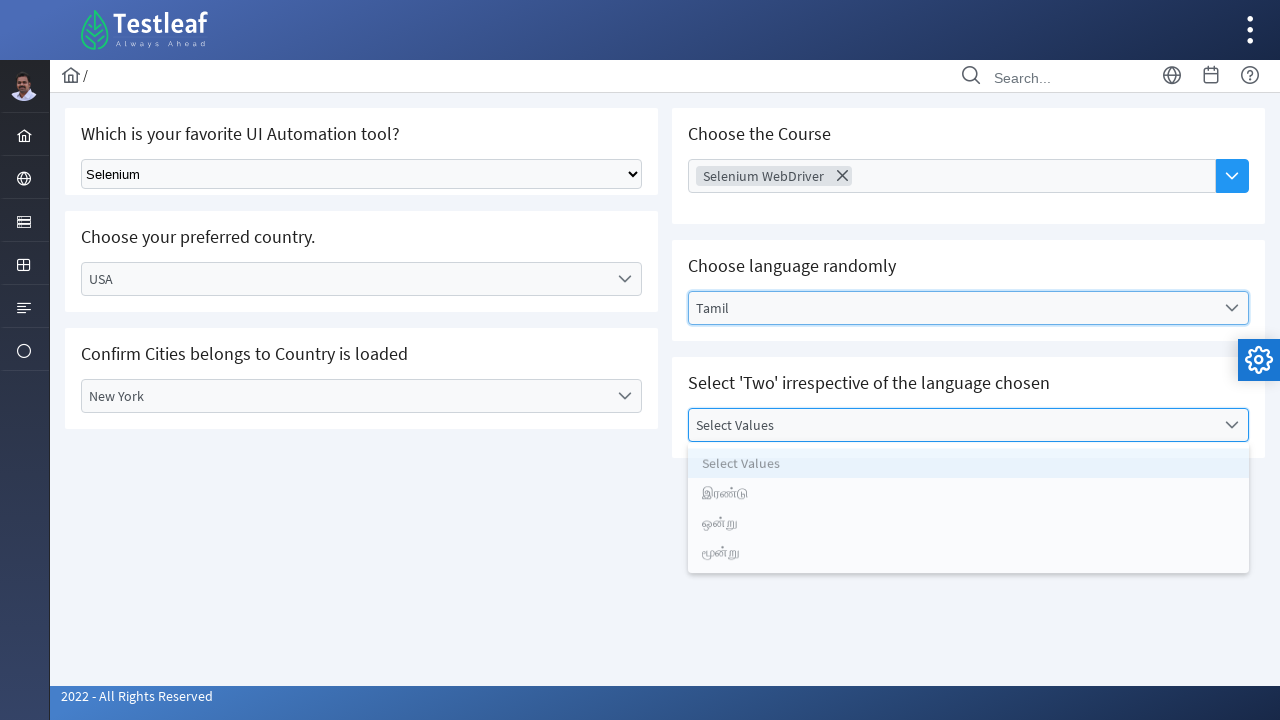

Waited for value dropdown options to load
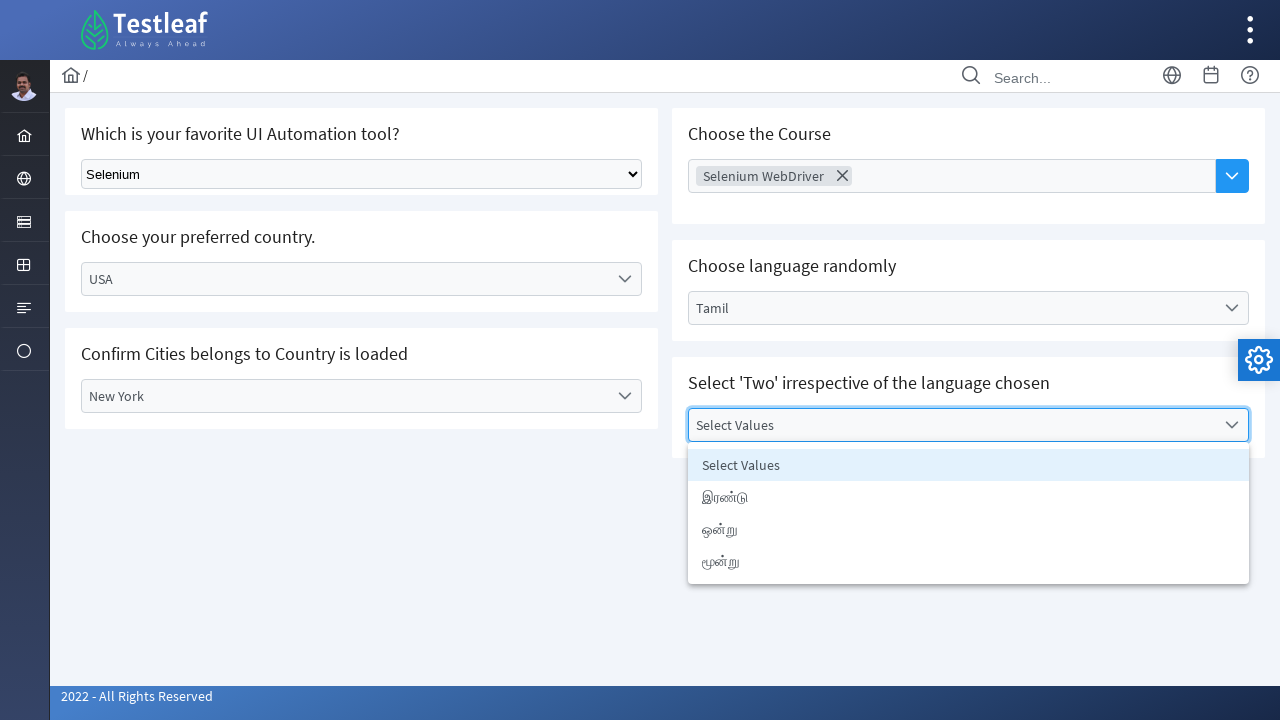

Selected second option from value dropdown at (968, 497) on ul#j_idt87\:value_items > li:nth-child(2)
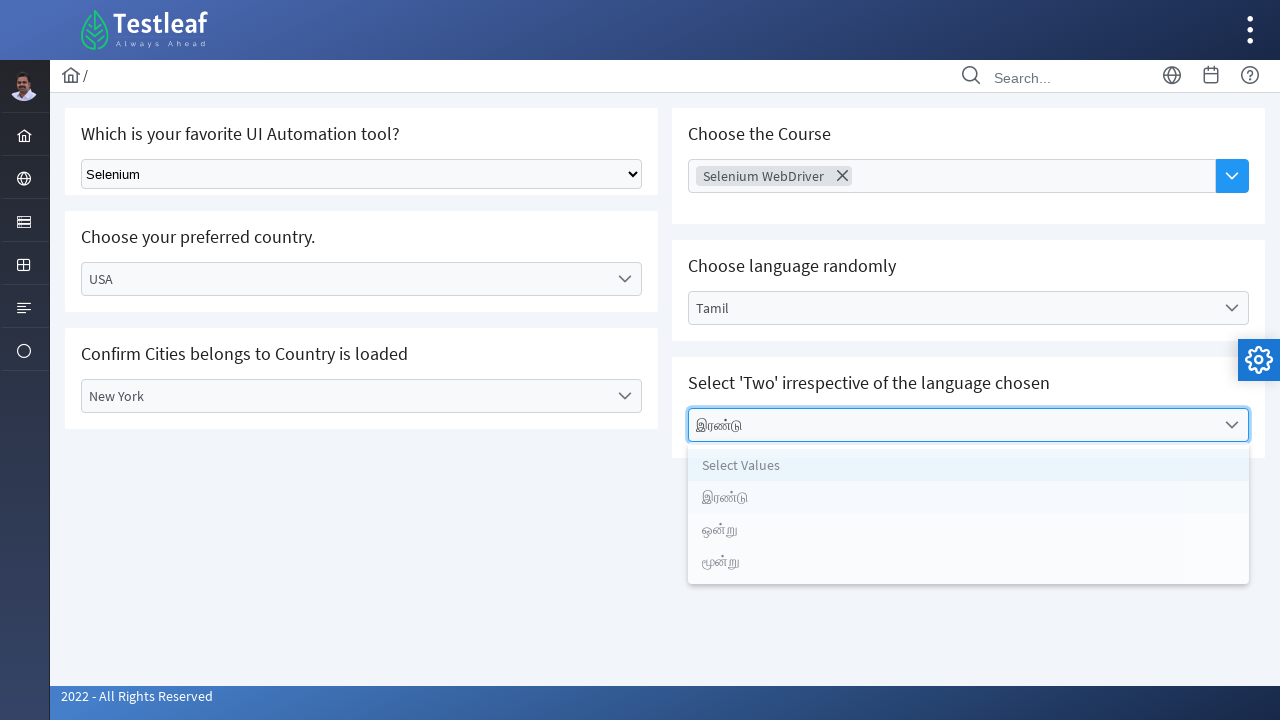

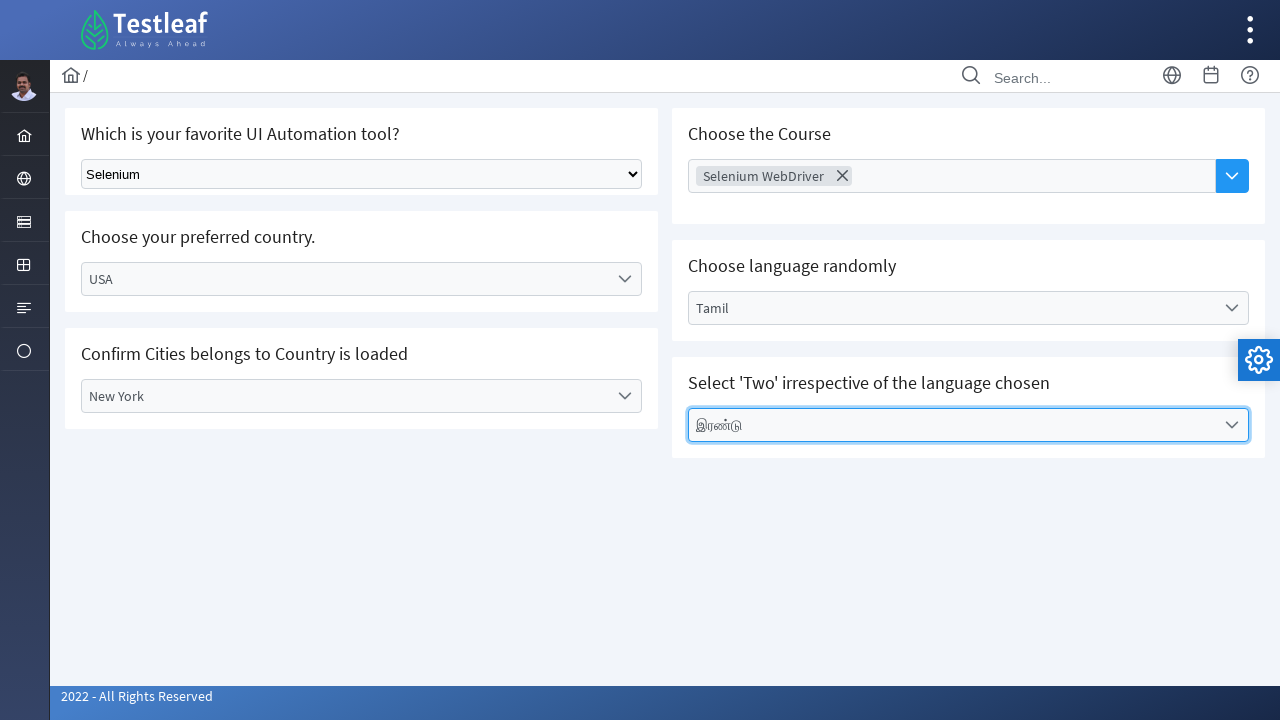